Tests ascending order sorting of a data table column (dues) without using CSS class attributes, by clicking the column header once and verifying values are sorted ascending.

Starting URL: http://the-internet.herokuapp.com/tables

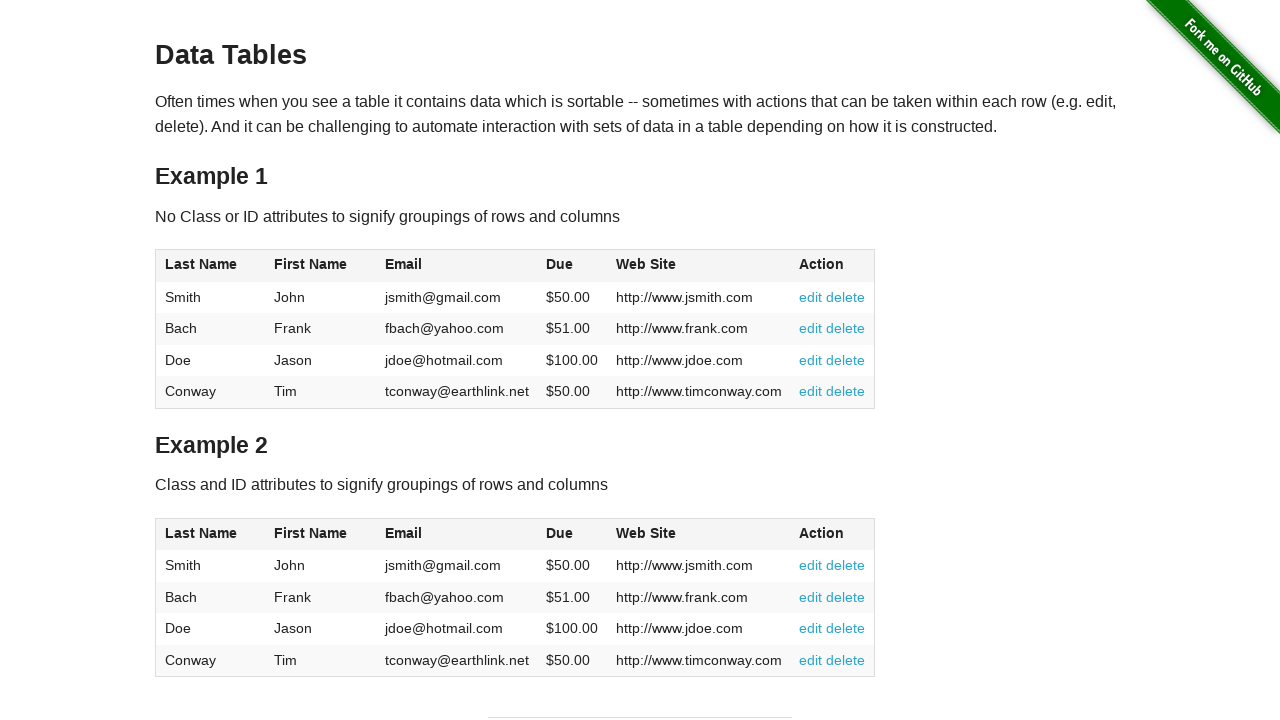

Clicked on the 'Dues' column header (4th column) to sort ascending at (572, 266) on #table1 thead tr th:nth-of-type(4)
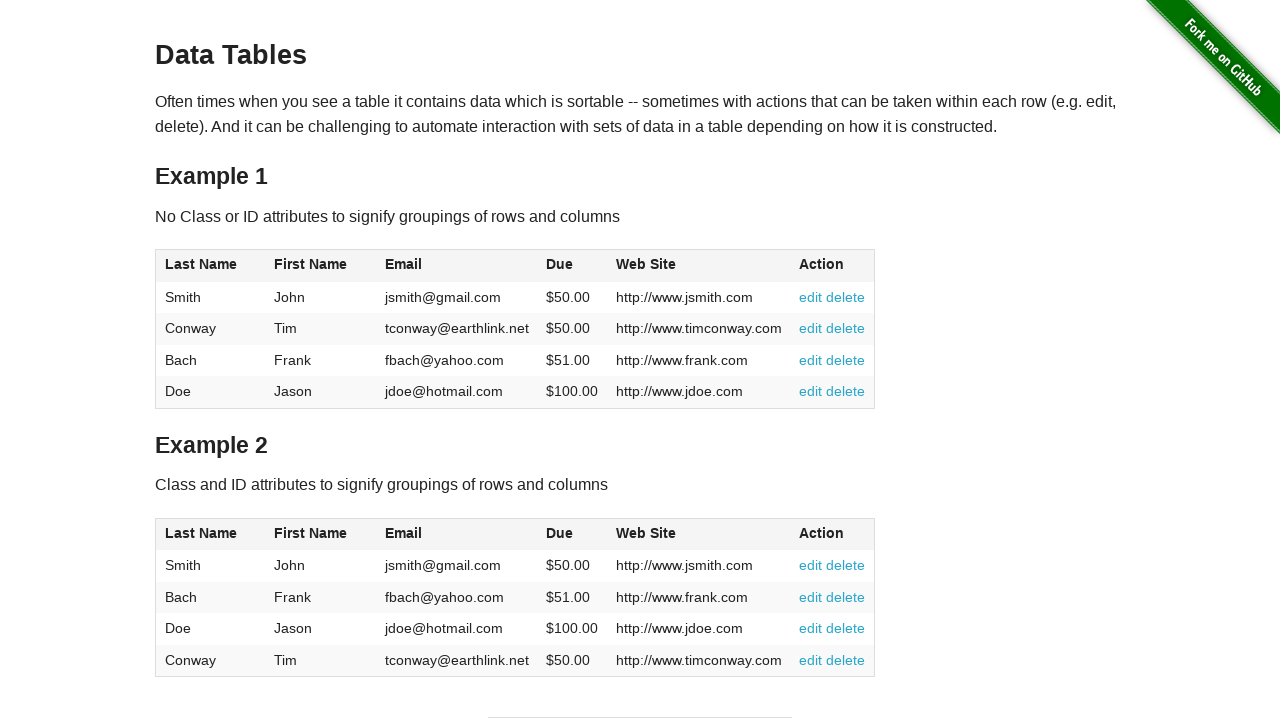

Waited for table data cells in the 4th column to load
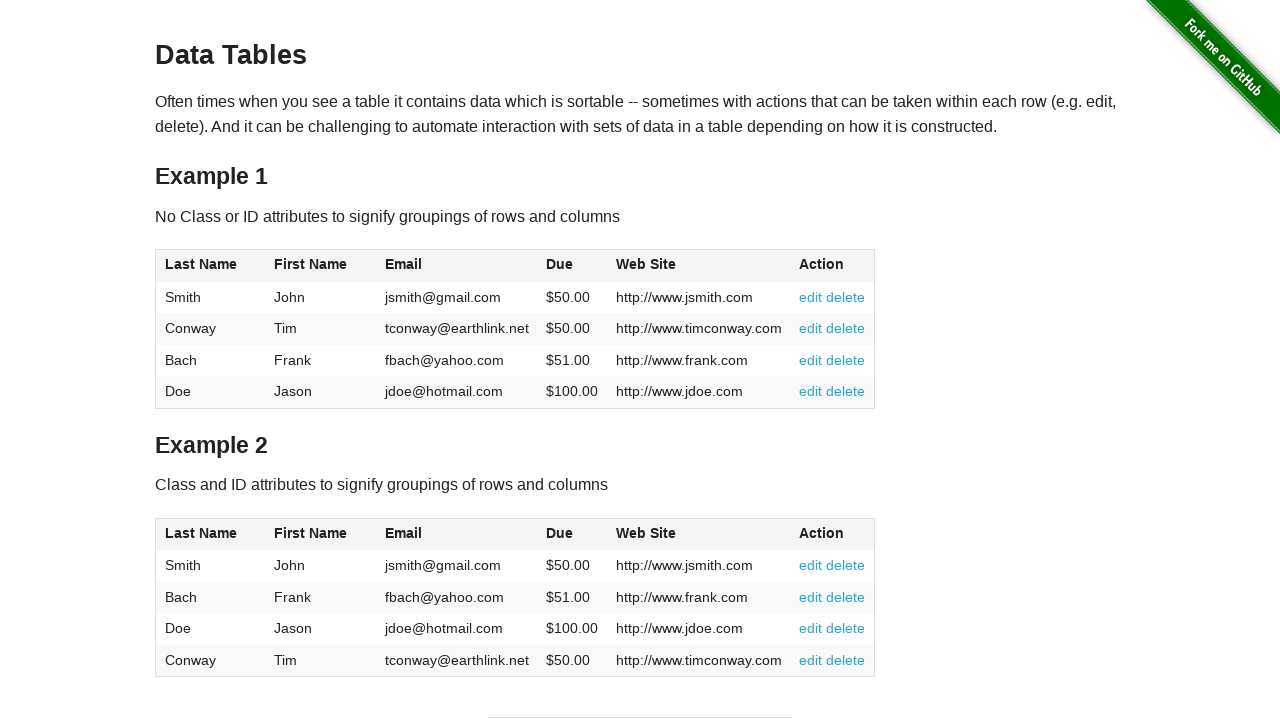

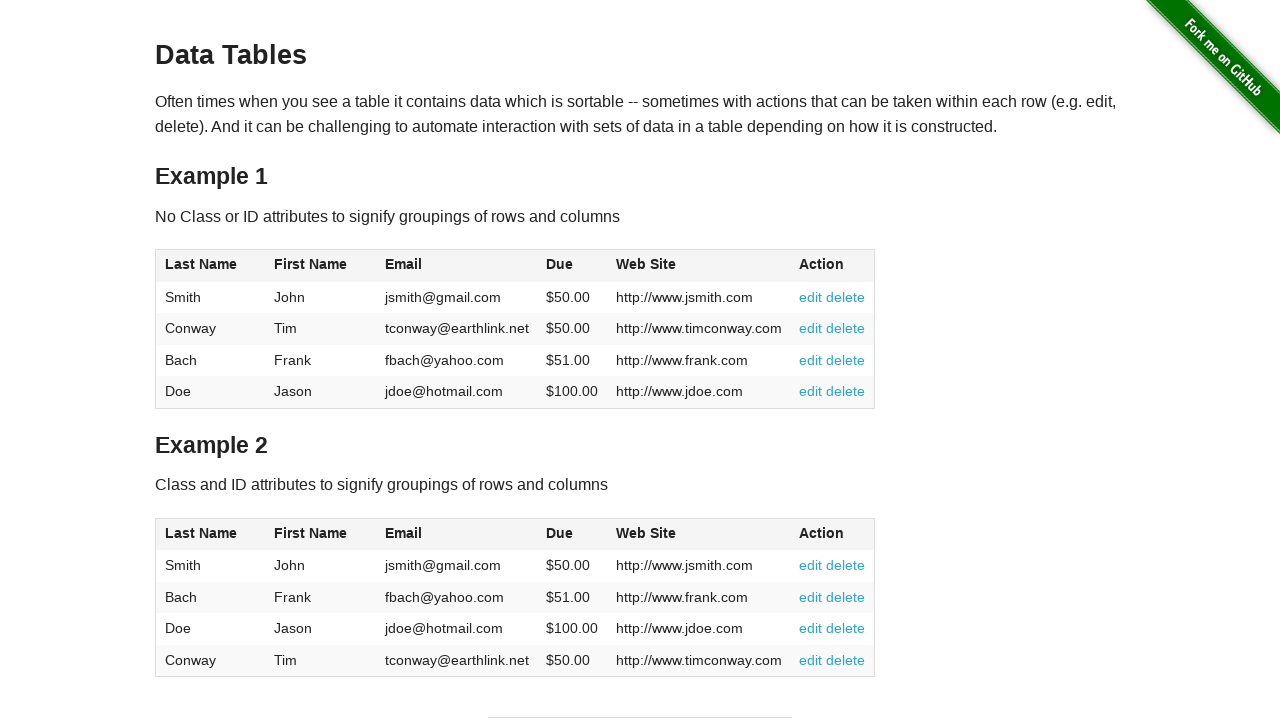